Tests static dropdown functionality by selecting an option from a dropdown menu on a practice automation page

Starting URL: https://rahulshettyacademy.com/AutomationPractice/

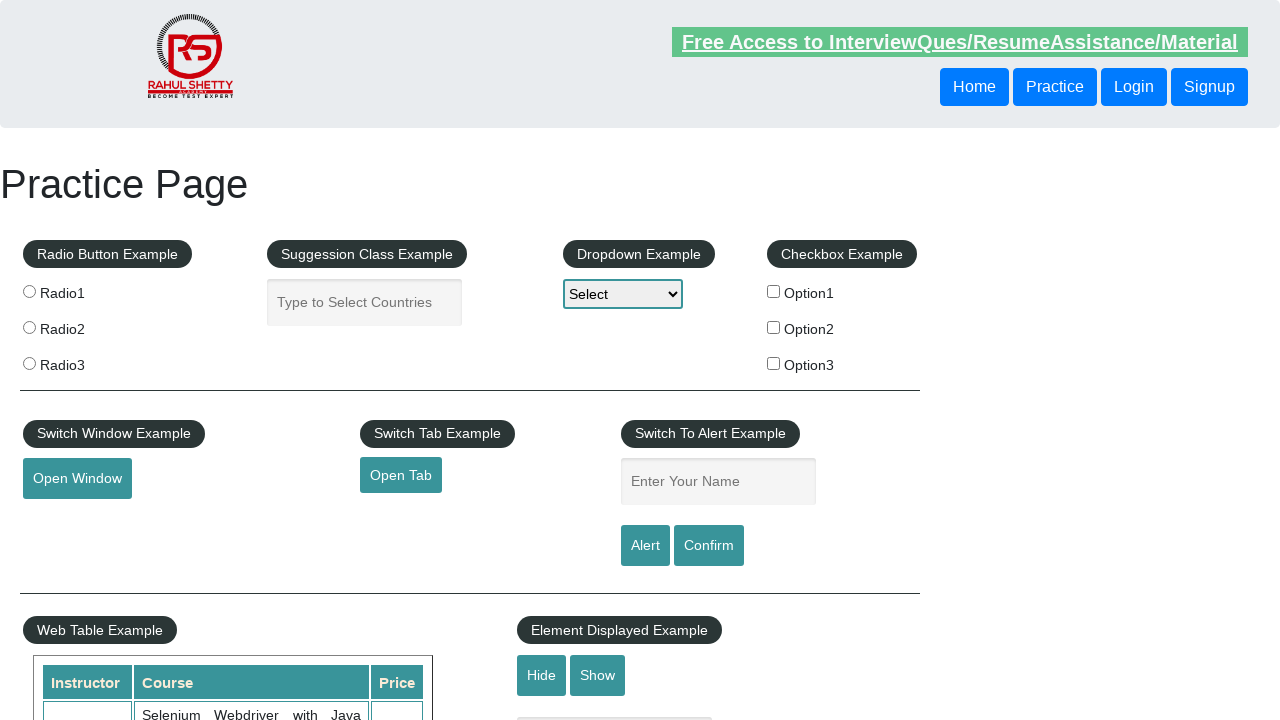

Navigated to practice automation page
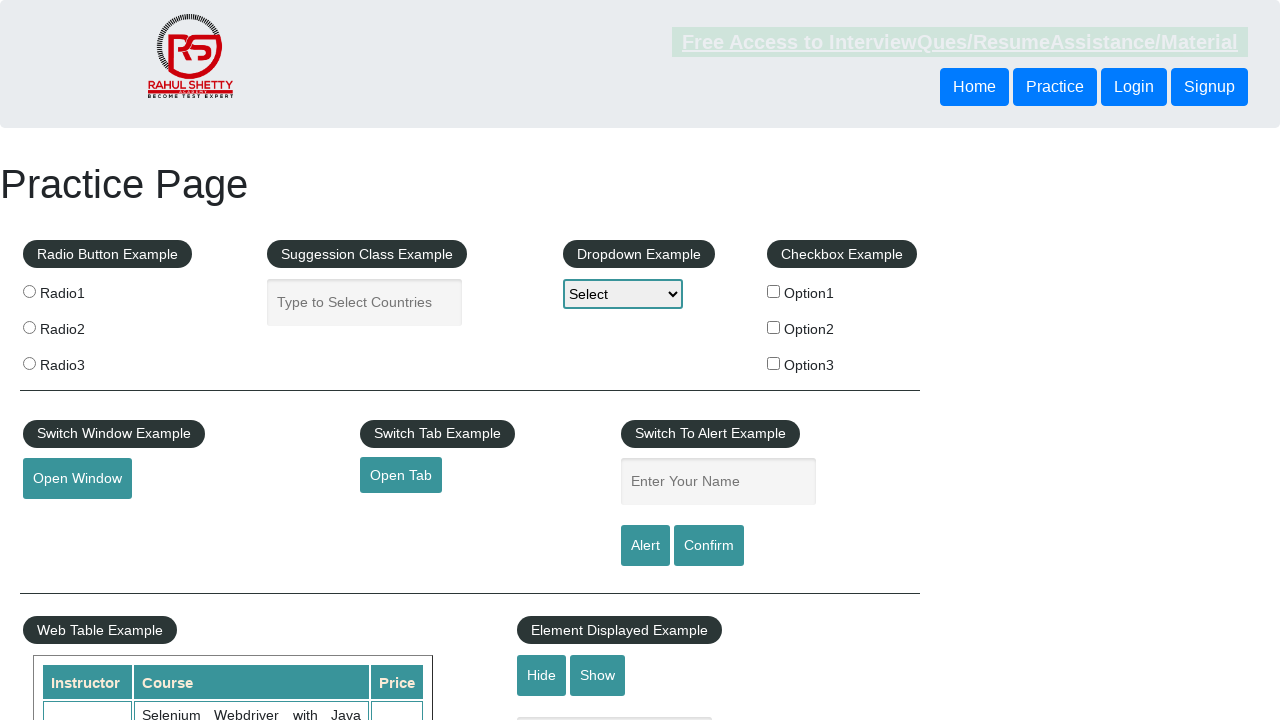

Selected 'Option3' from static dropdown menu on #dropdown-class-example
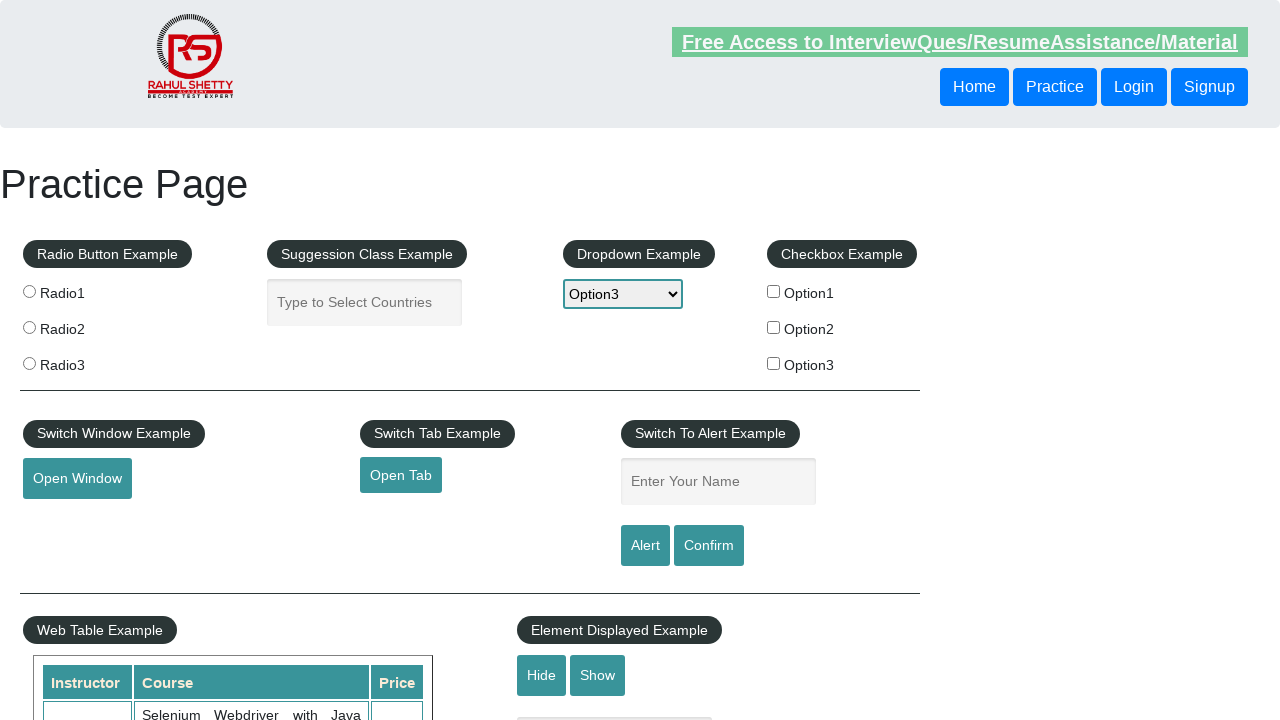

Waited 1 second to observe dropdown selection
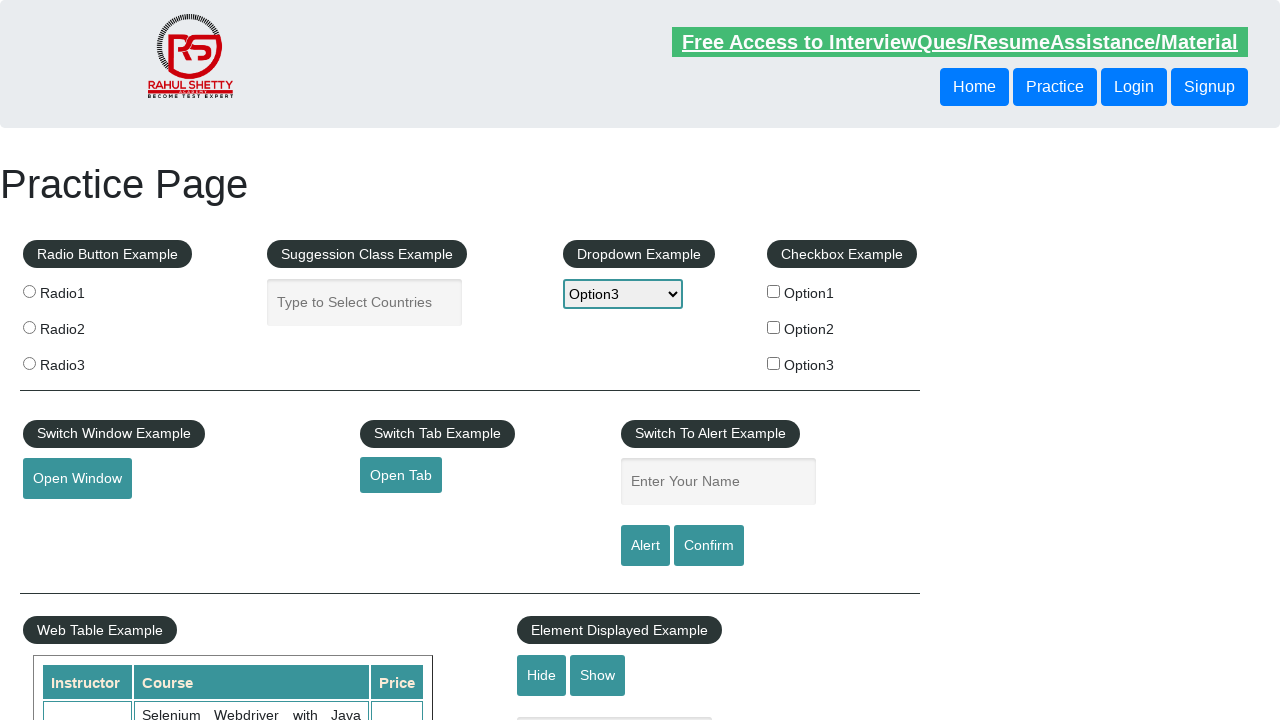

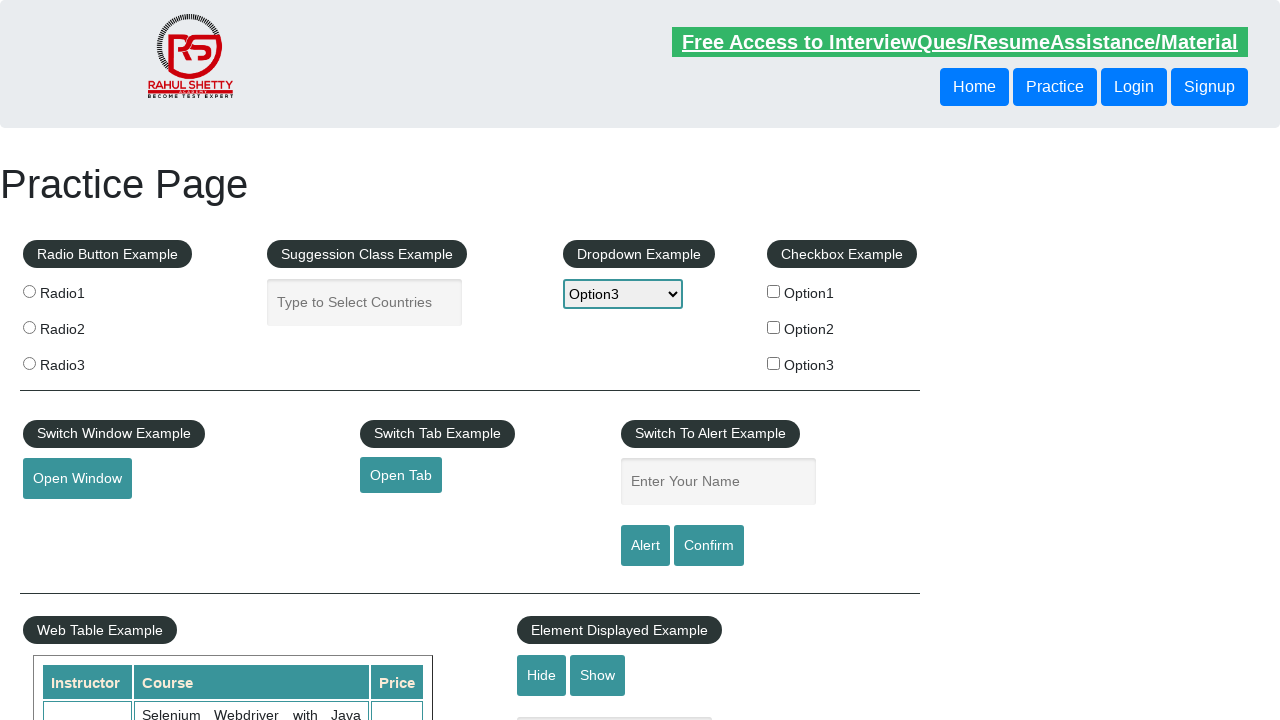